Tests handling a JavaScript alert by clicking a button, verifying the alert message, and accepting it

Starting URL: https://demoqa.com/alerts

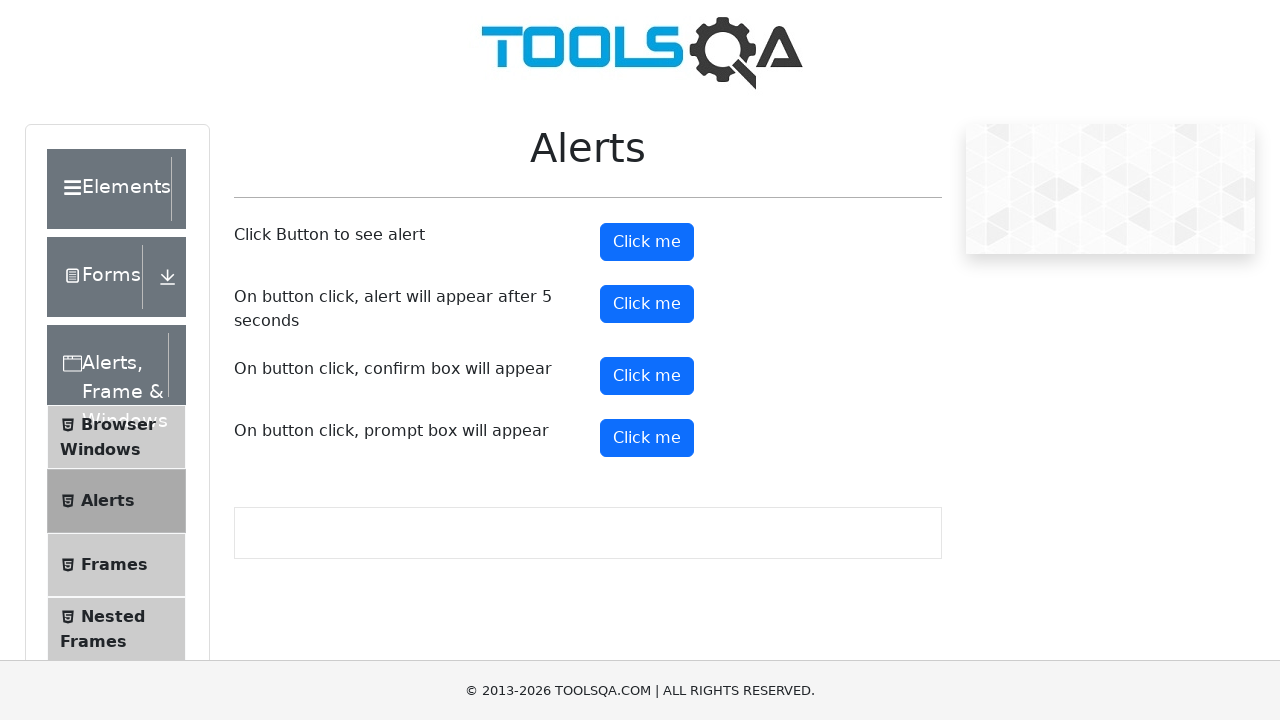

Verified alert message is 'You clicked a button'
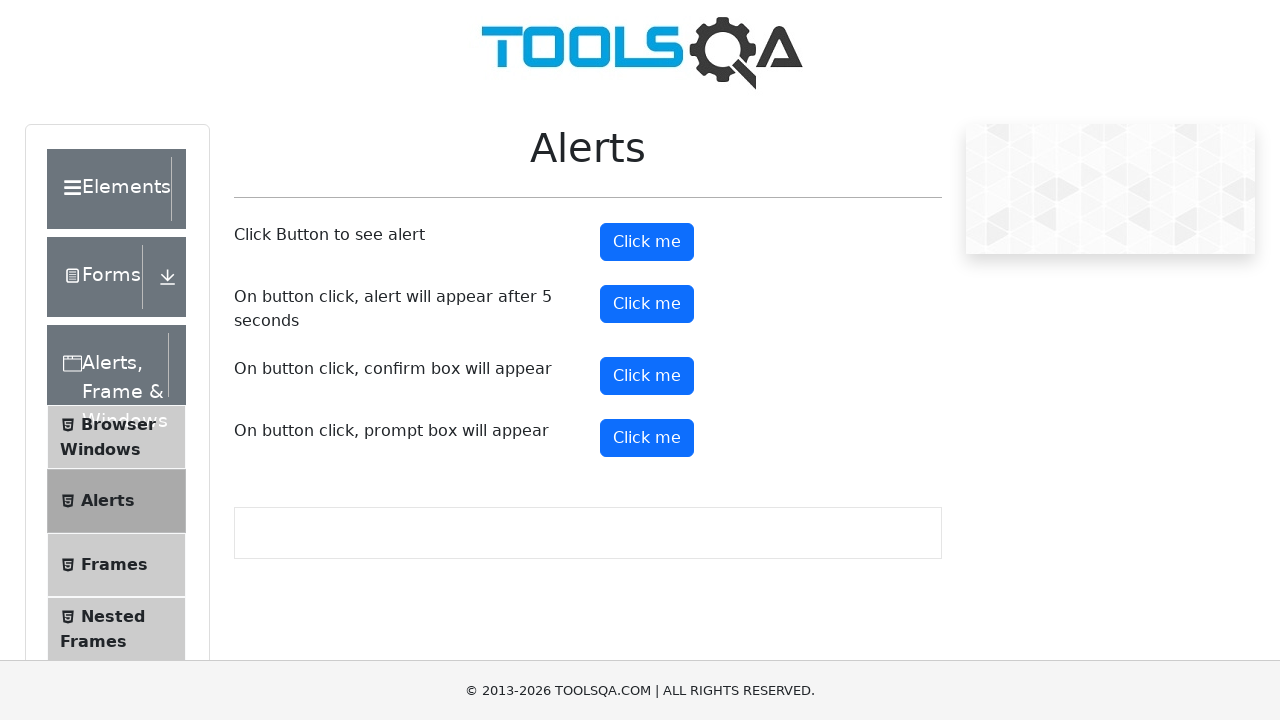

Clicked alert button to trigger JavaScript alert at (647, 242) on #alertButton
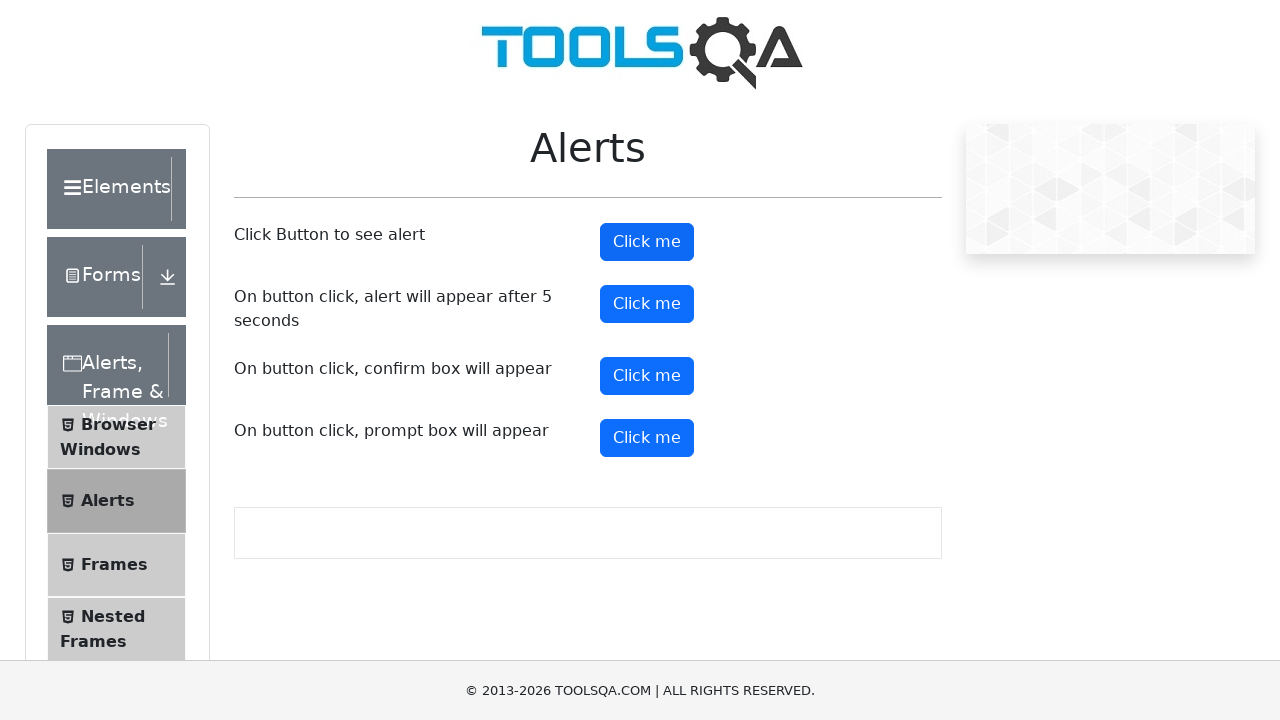

Waited 500ms for alert handling to complete
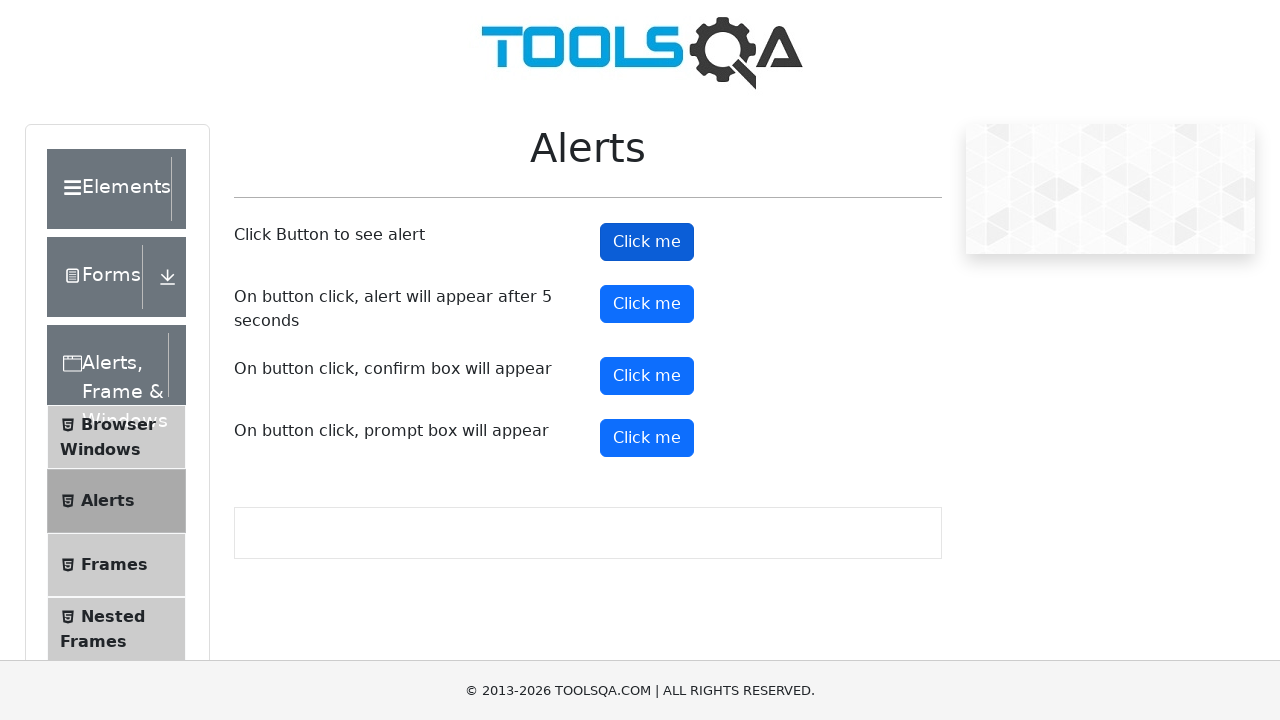

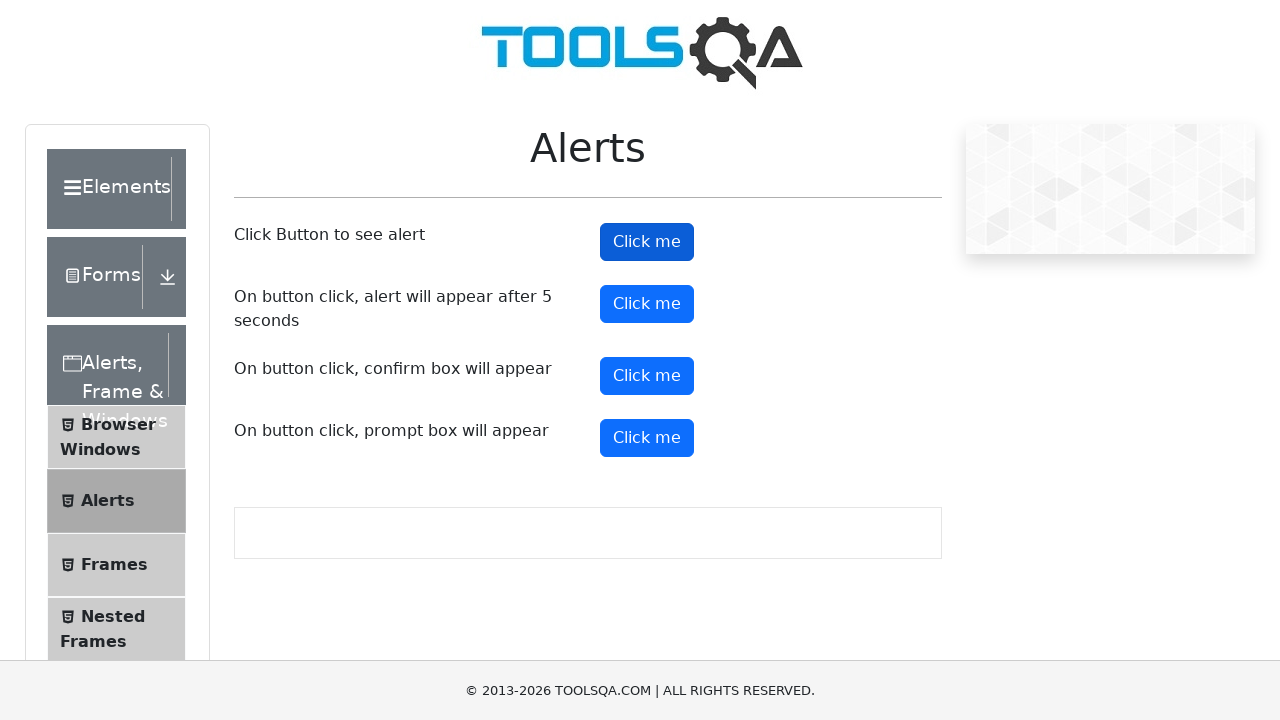